Tests date of birth selection using dropdown menus by selecting month, day, and year values from separate select elements on a combodate demo page.

Starting URL: https://vitalets.github.io/combodate/

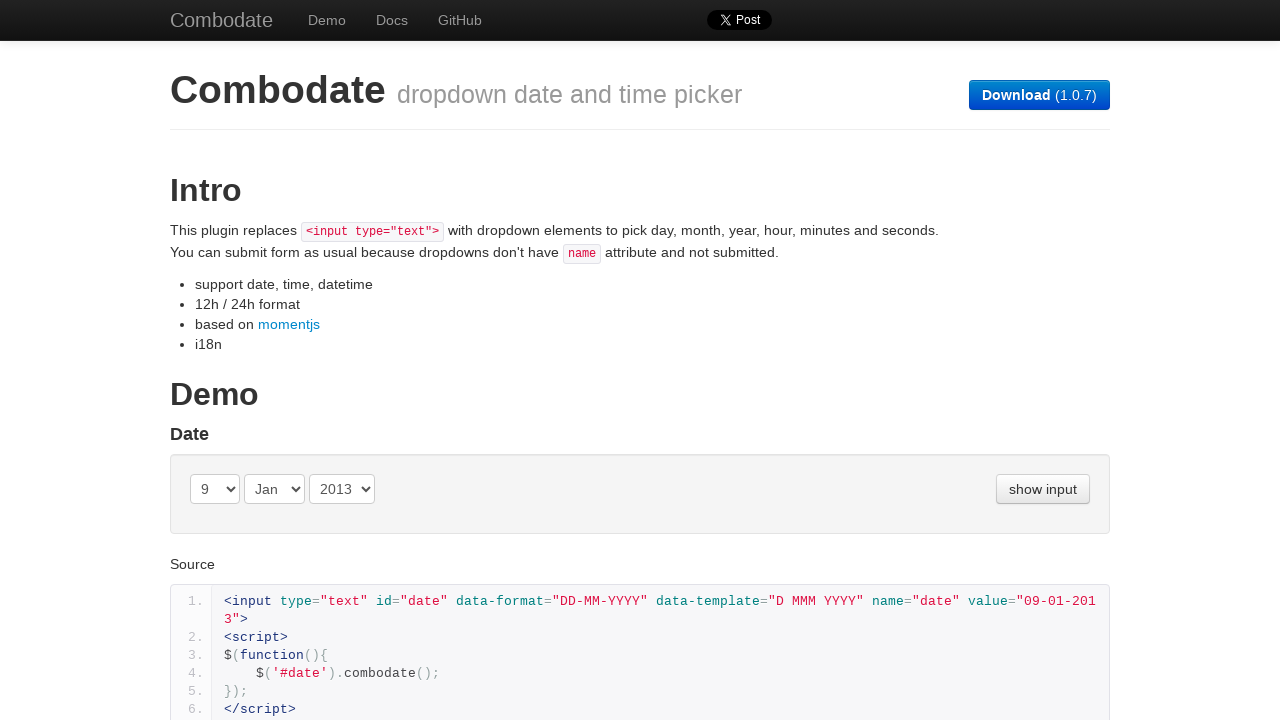

Selected April (index 4) from month dropdown on (//select[@class='month '])[1]
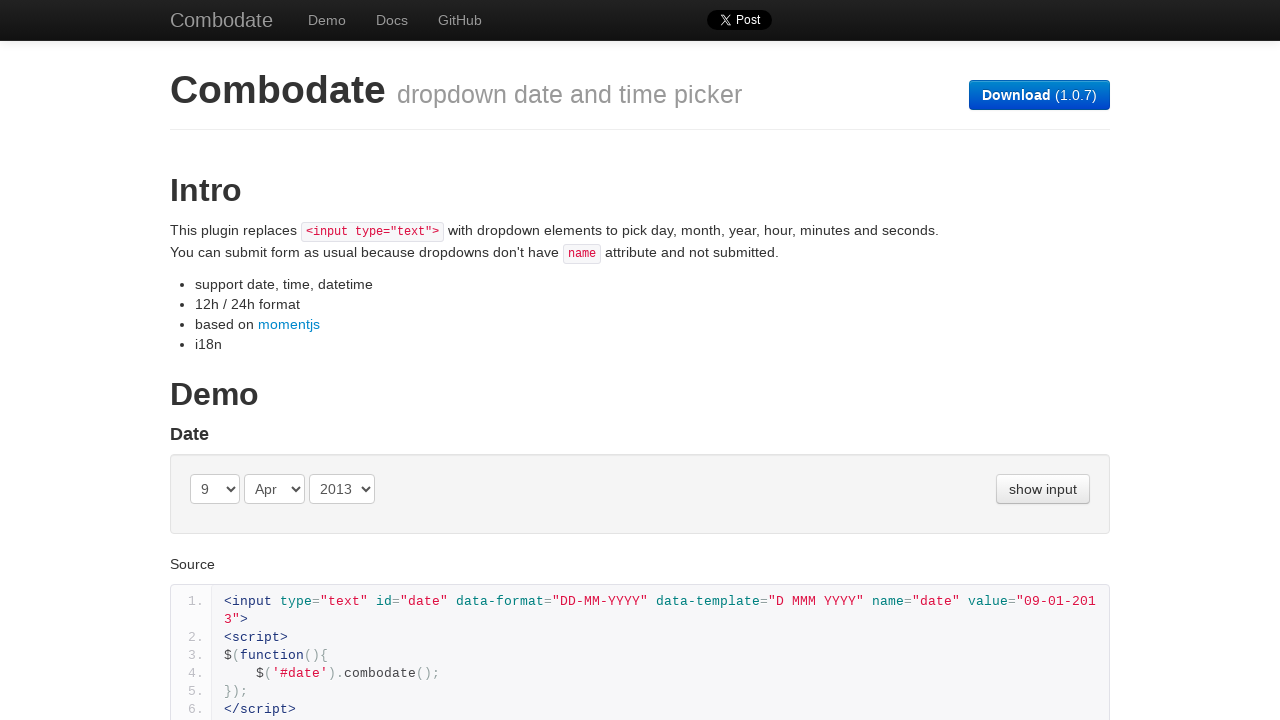

Selected day 25 from day dropdown on (//select[@class='day '])[1]
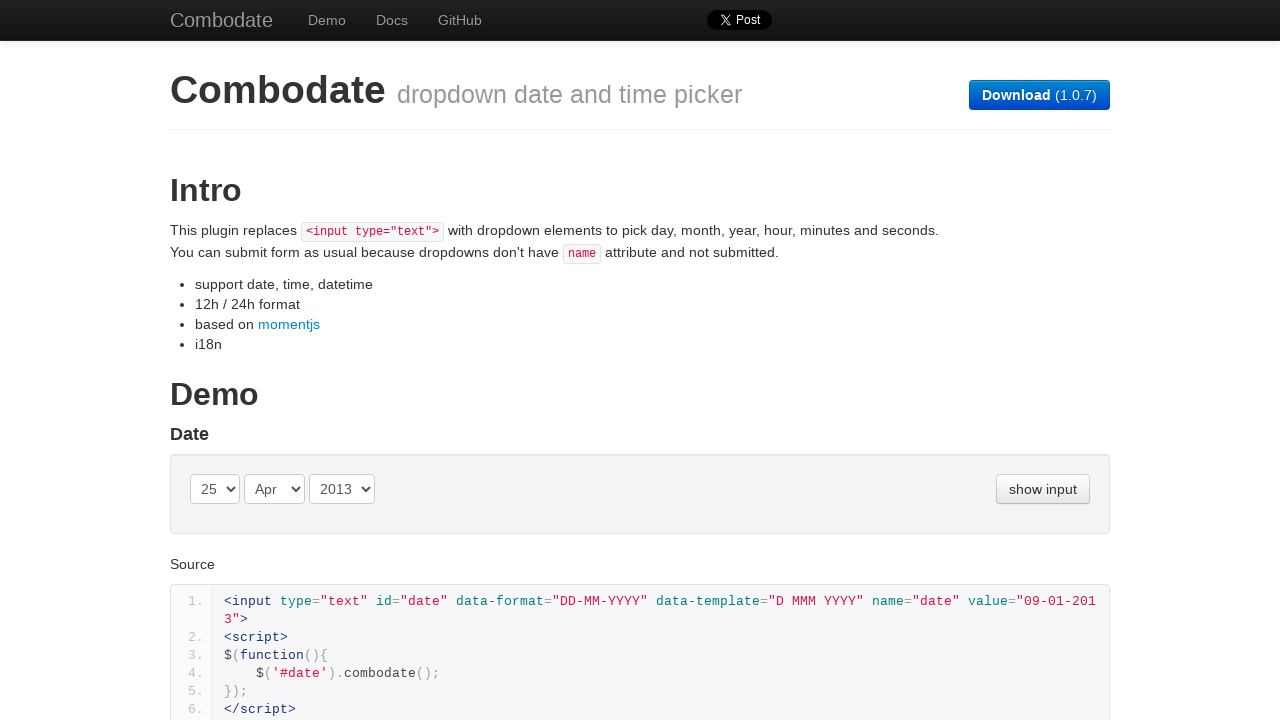

Selected year 1988 from year dropdown on (//select[@class='year '])[1]
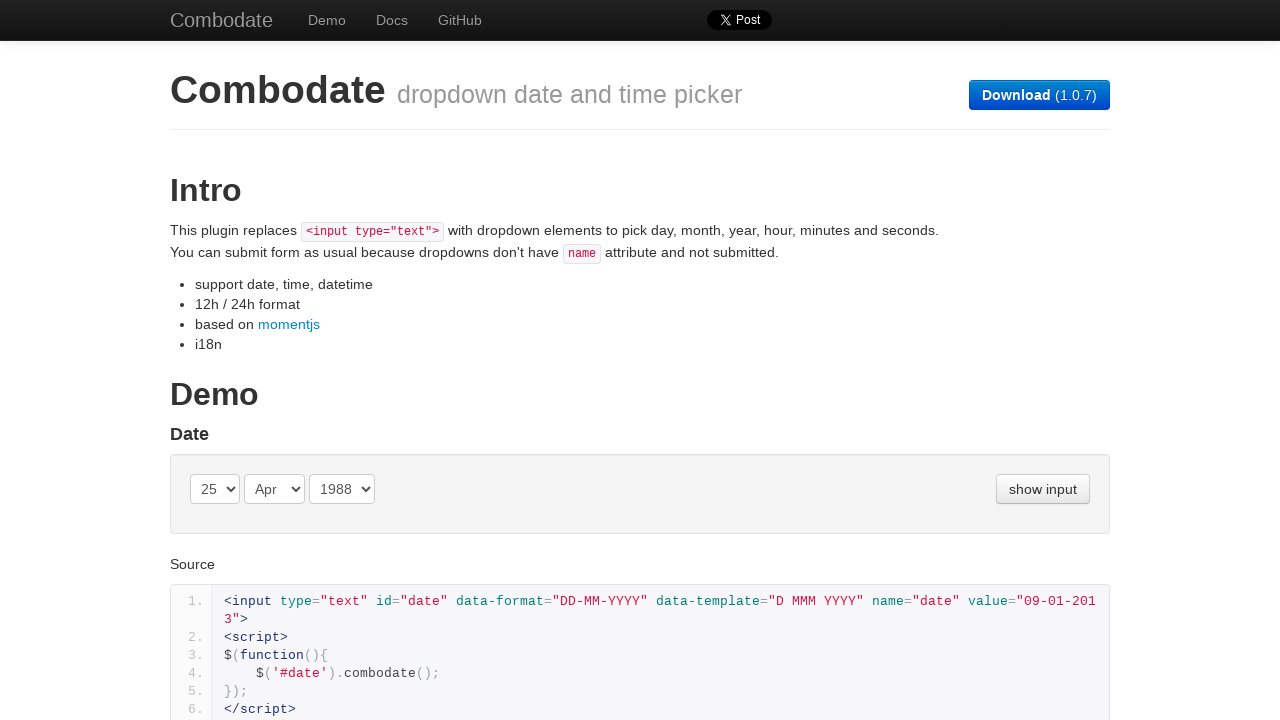

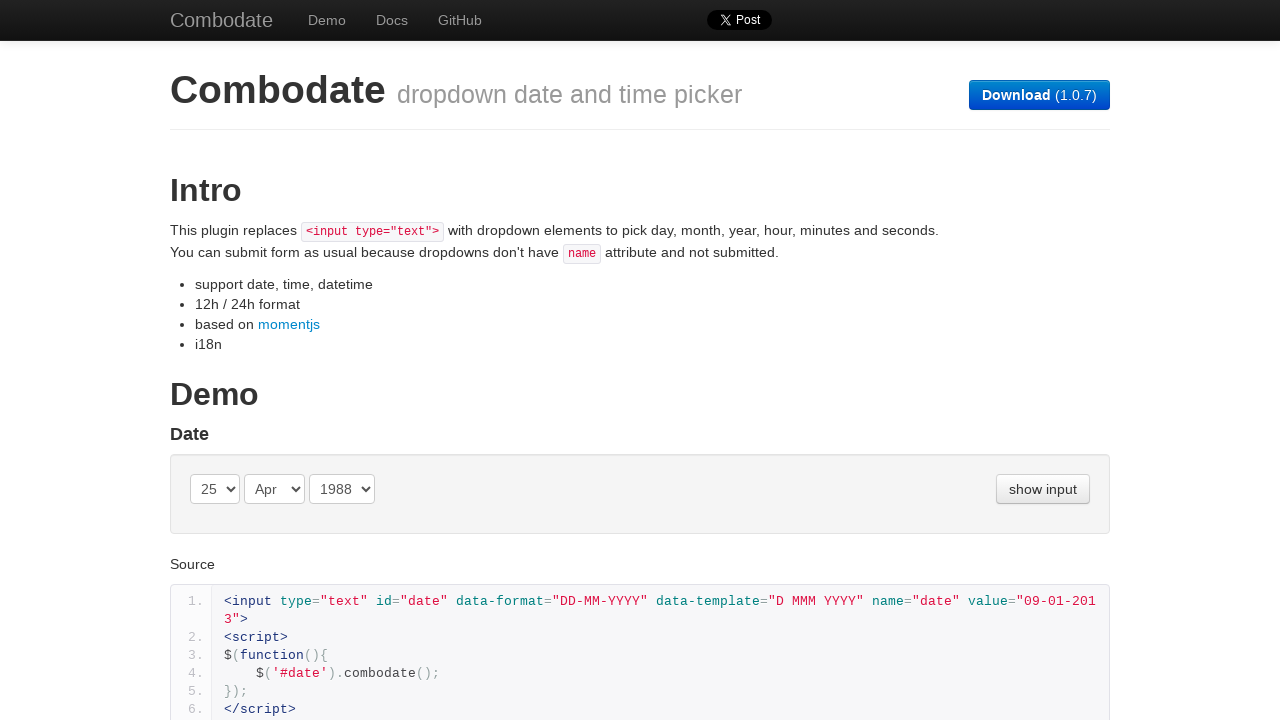